Tests the Python.org search functionality by entering "pycon" as a search query and submitting the form, then verifying results are found

Starting URL: http://www.python.org

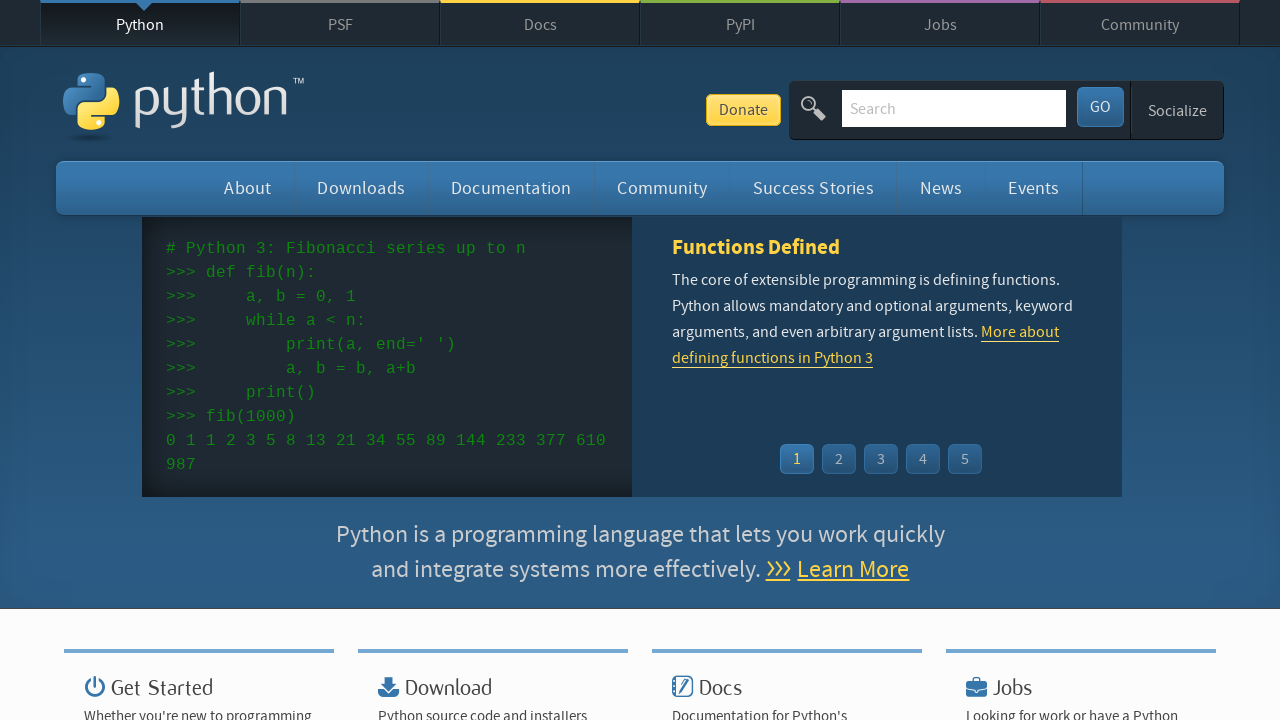

Verified 'Python' is in page title
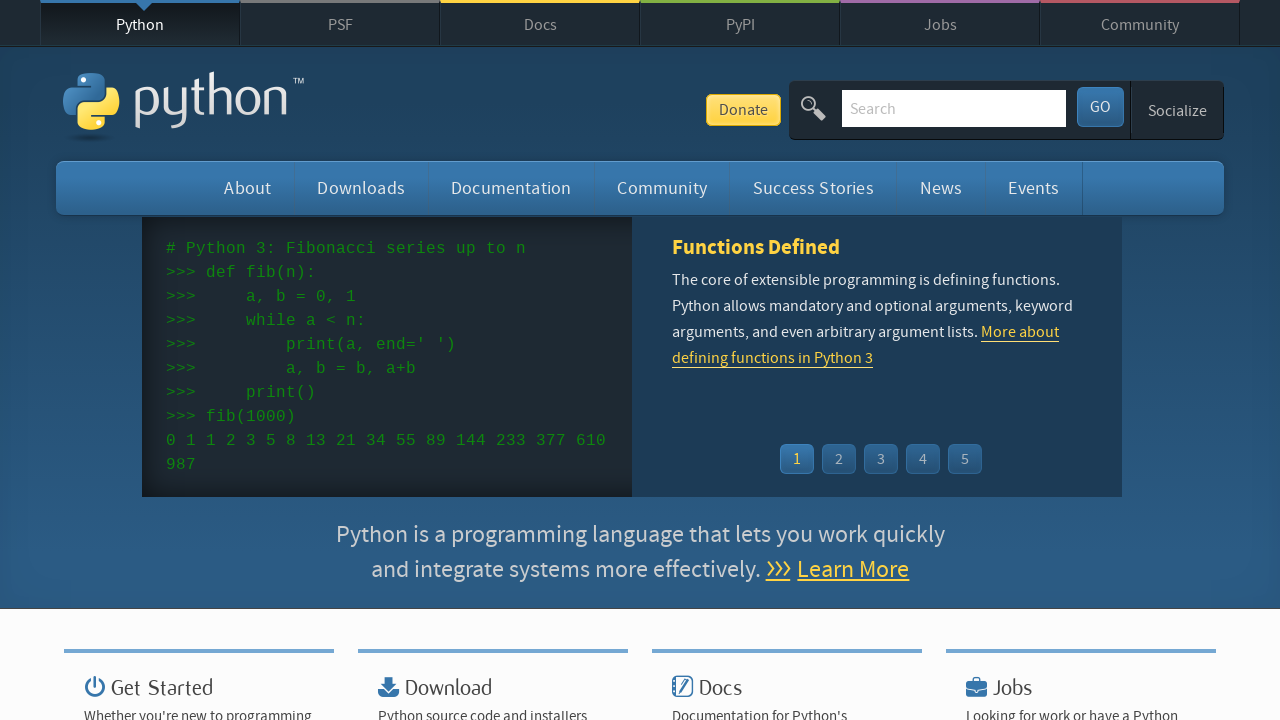

Filled search box with 'pycon' on input[name='q']
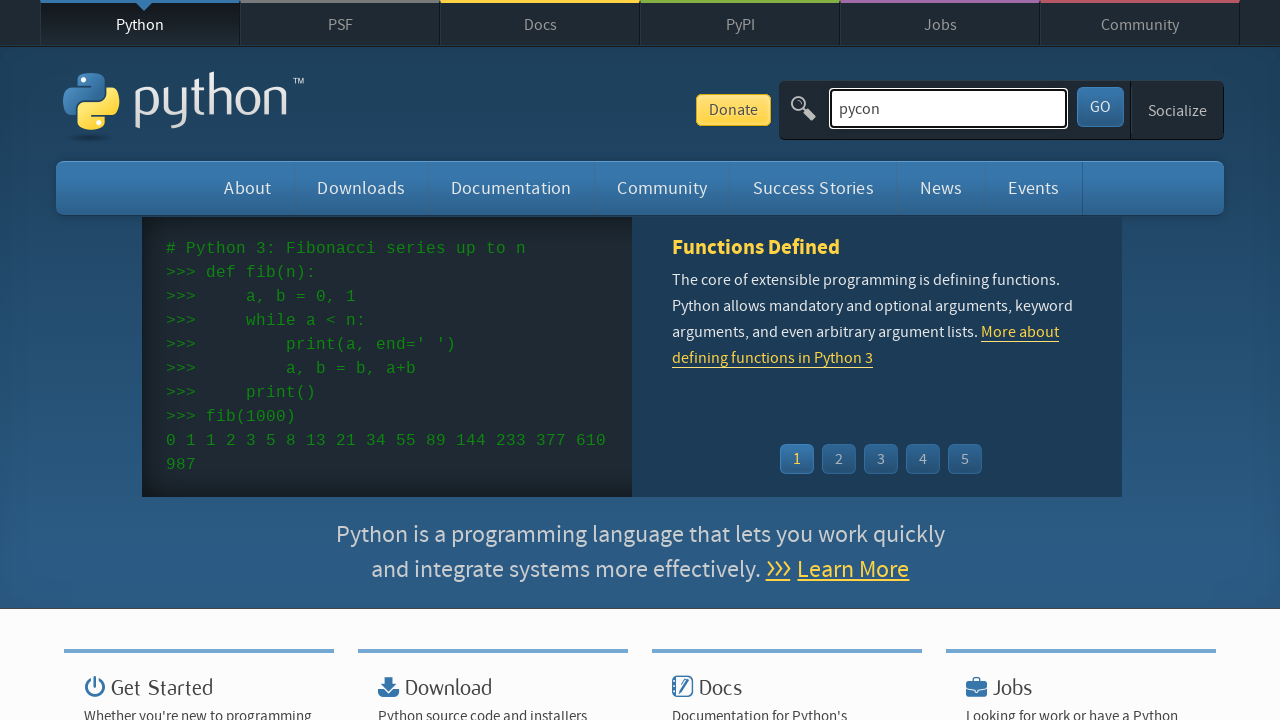

Pressed Enter to submit search query on input[name='q']
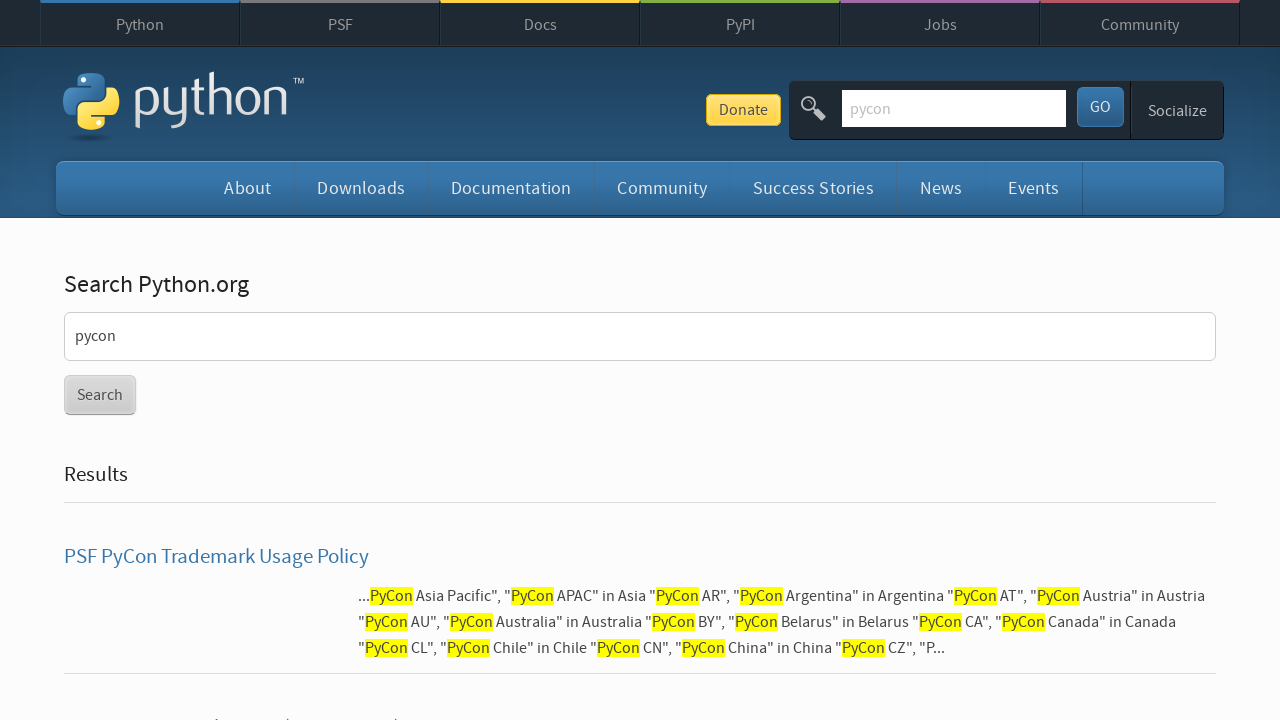

Waited for page to reach networkidle state
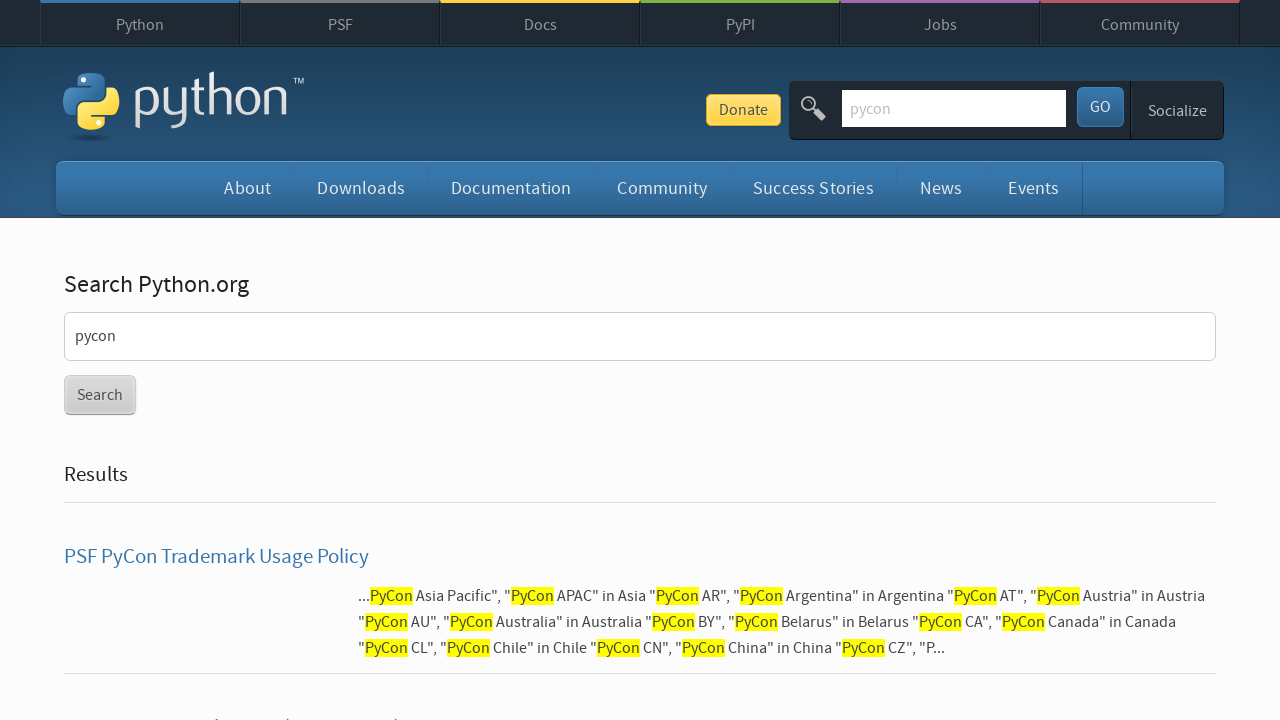

Verified search results were found (no 'No results found' message)
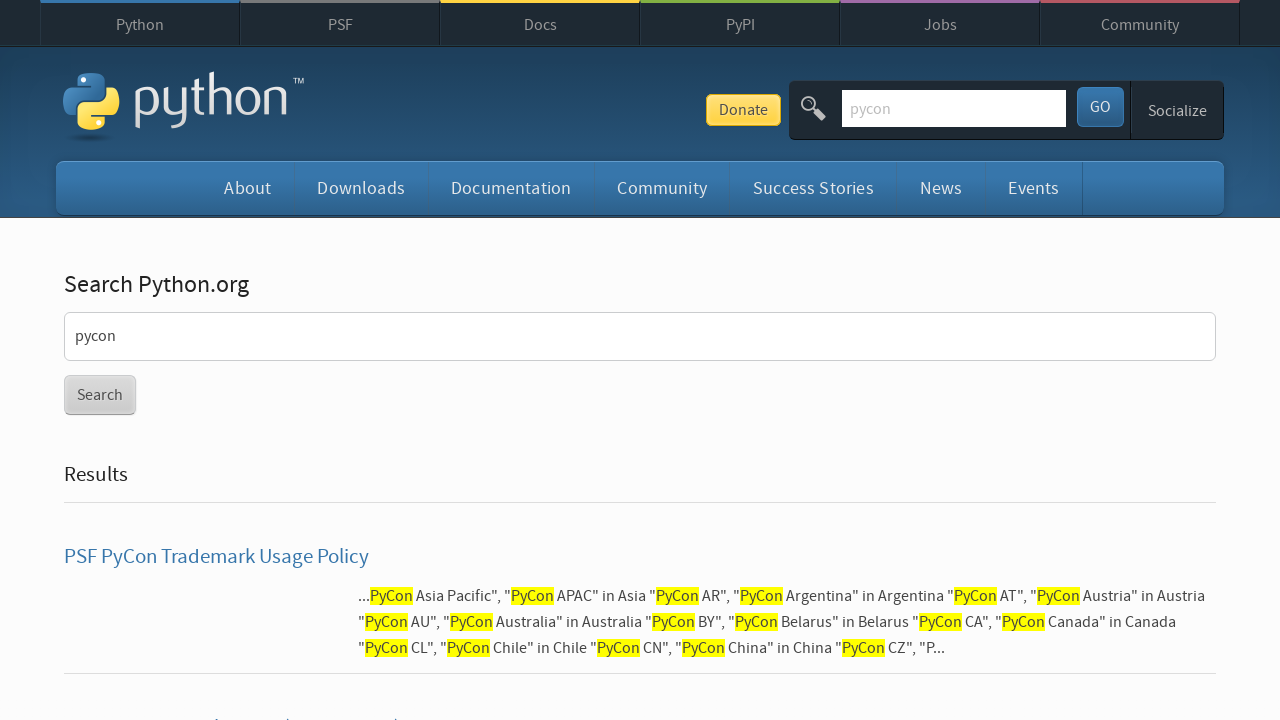

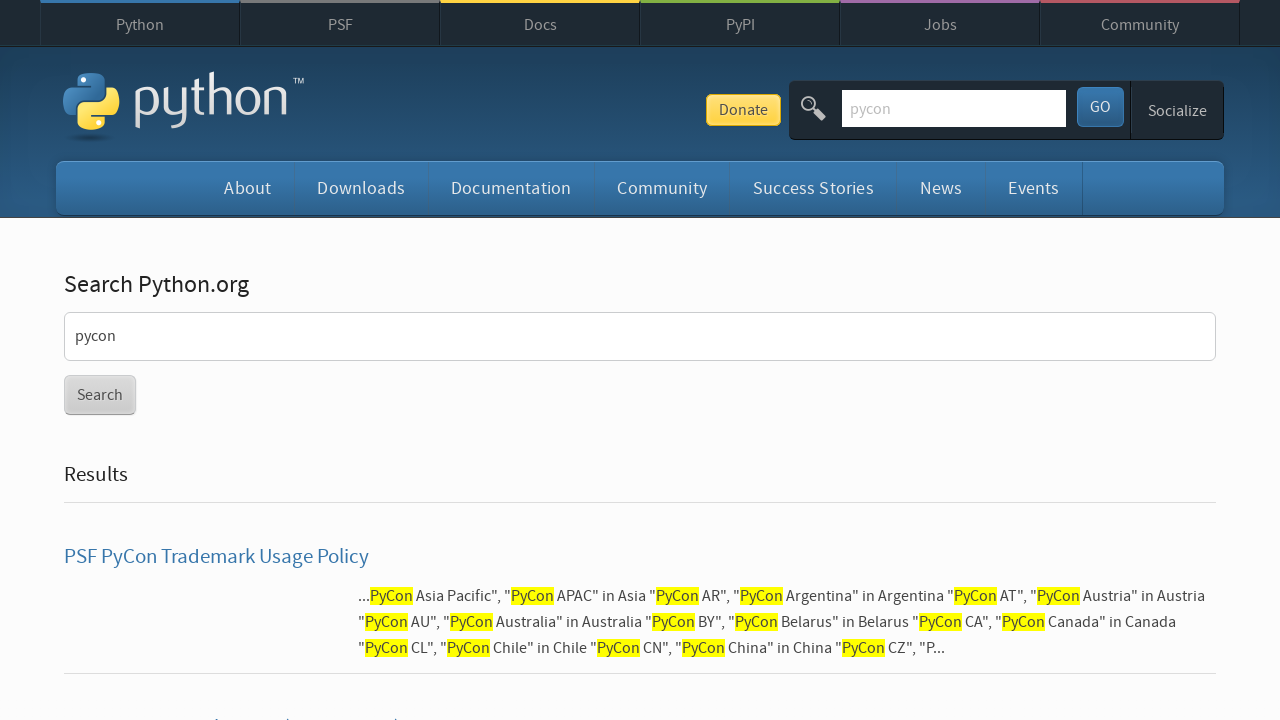